Tests filtering functionality on a data grid by entering a filter value and verifying that filtered results (Las Vegas and London) are displayed

Starting URL: https://devexpress.github.io/devextreme-reactive/react/grid/docs/guides/filtering/

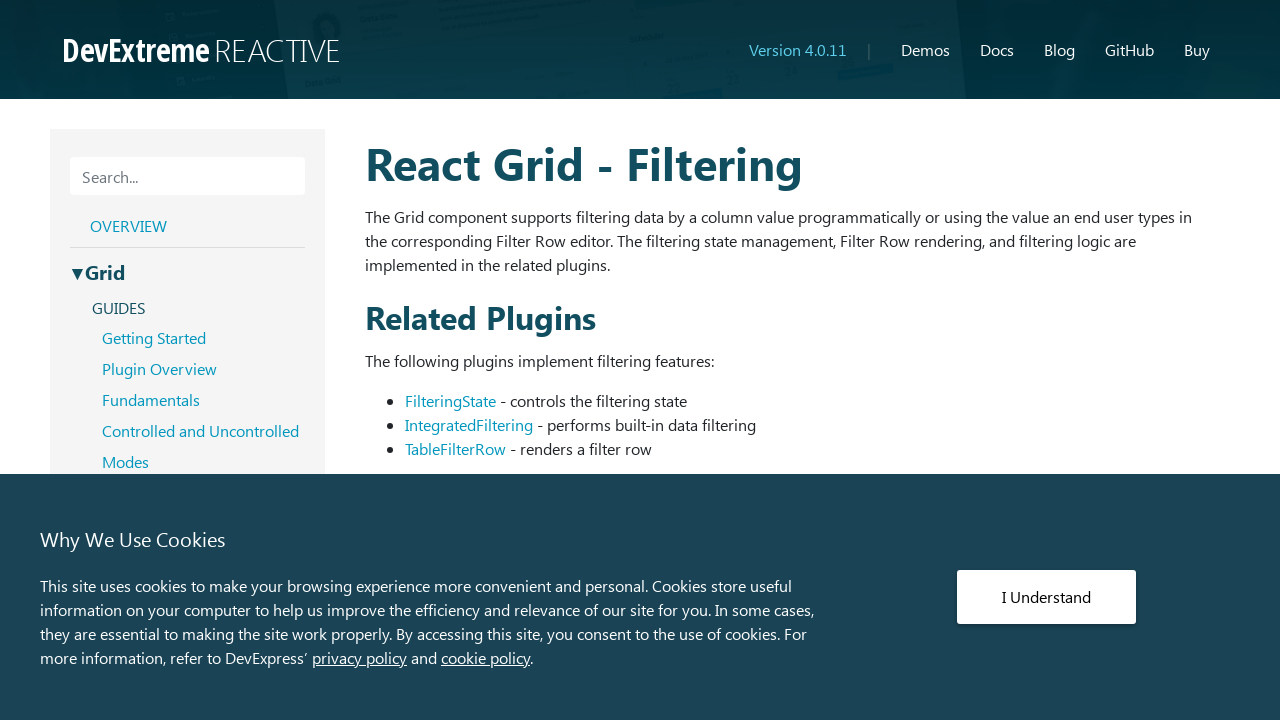

Clicked 'I Understand' button to dismiss initial dialog at (1047, 597) on xpath=//button[contains(text(),'I Understand')]
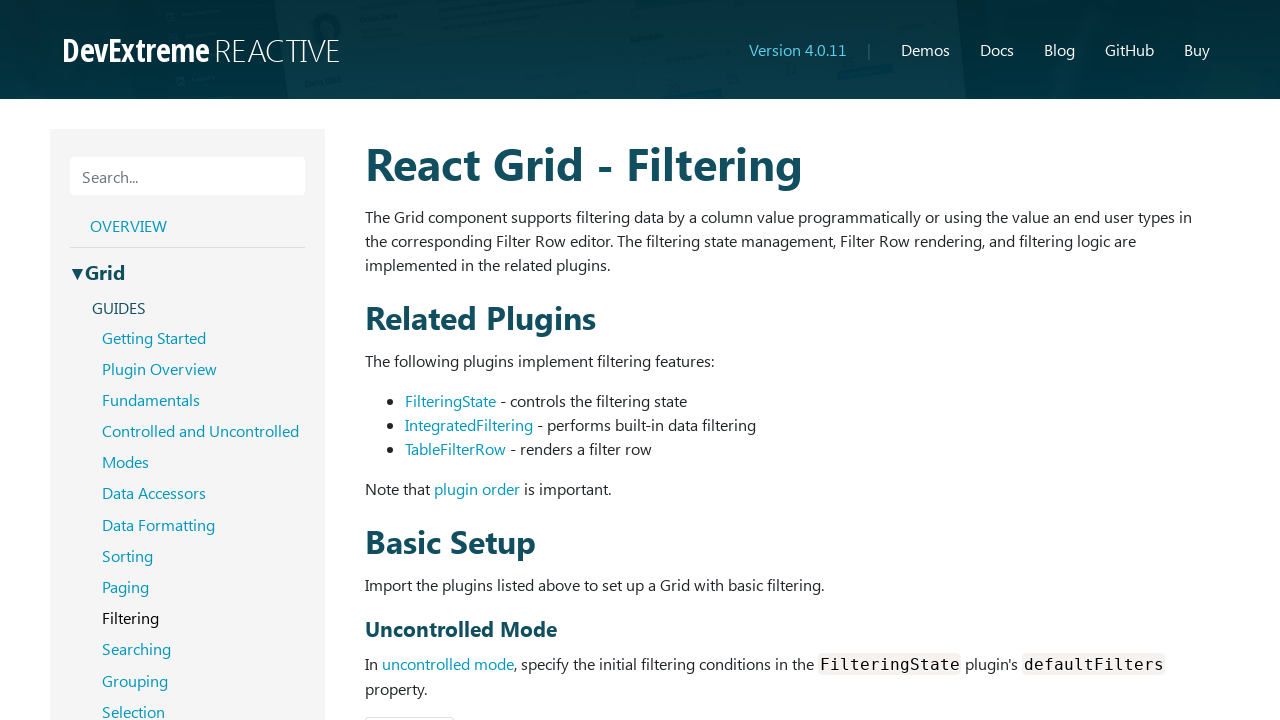

Located iframe containing the grid
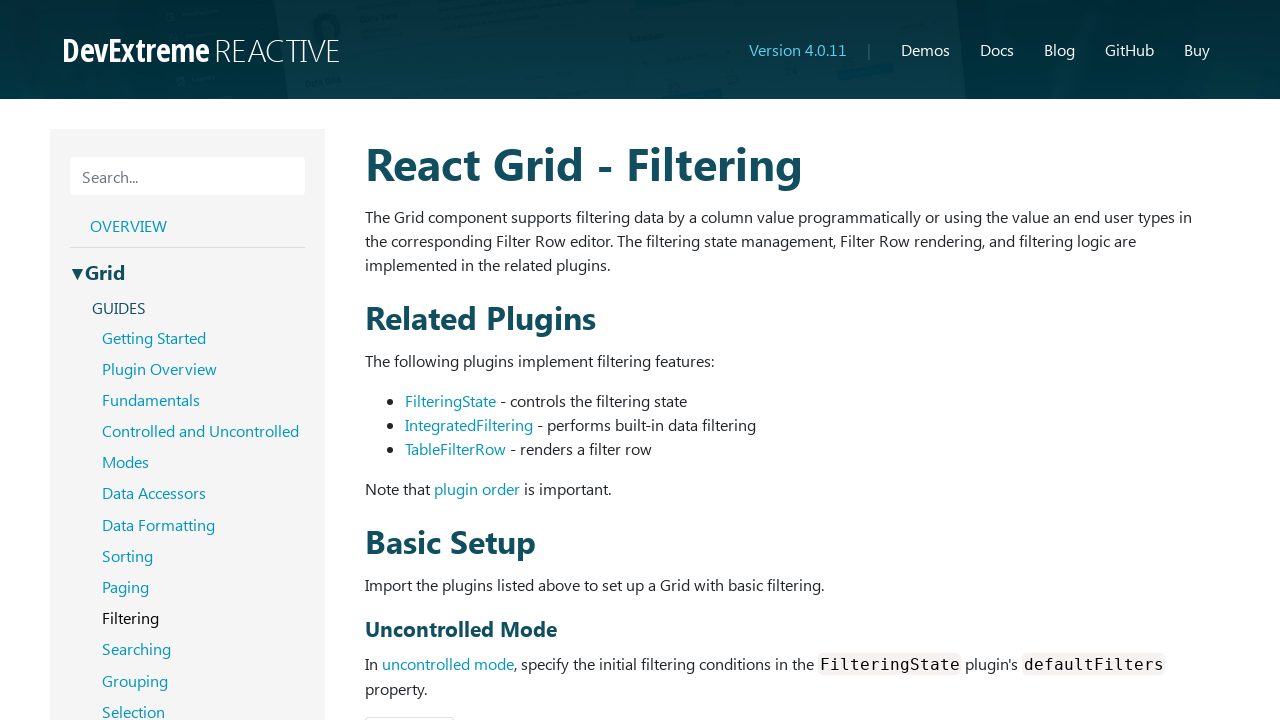

Located 3rd filter input field in grid
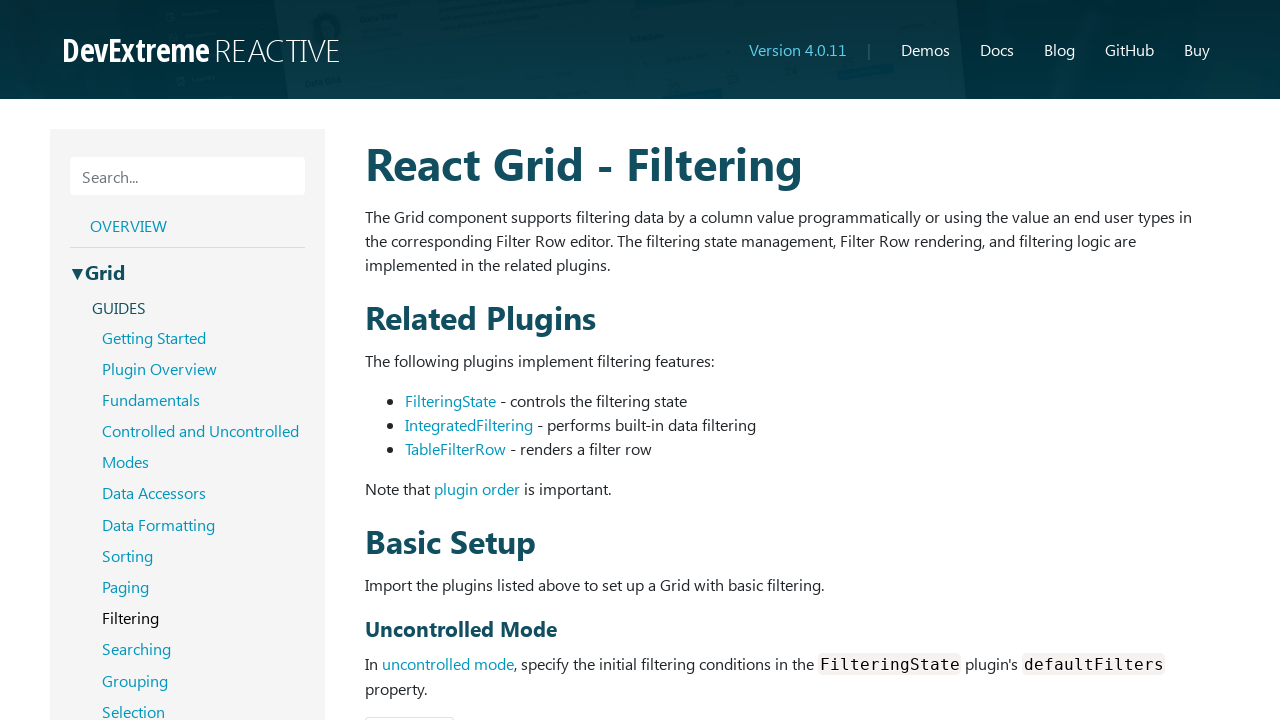

Hovered over filter input field at (893, 360) on xpath=//h3[@id='uncontrolled-mode']//following-sibling::div[1]//iframe >> intern
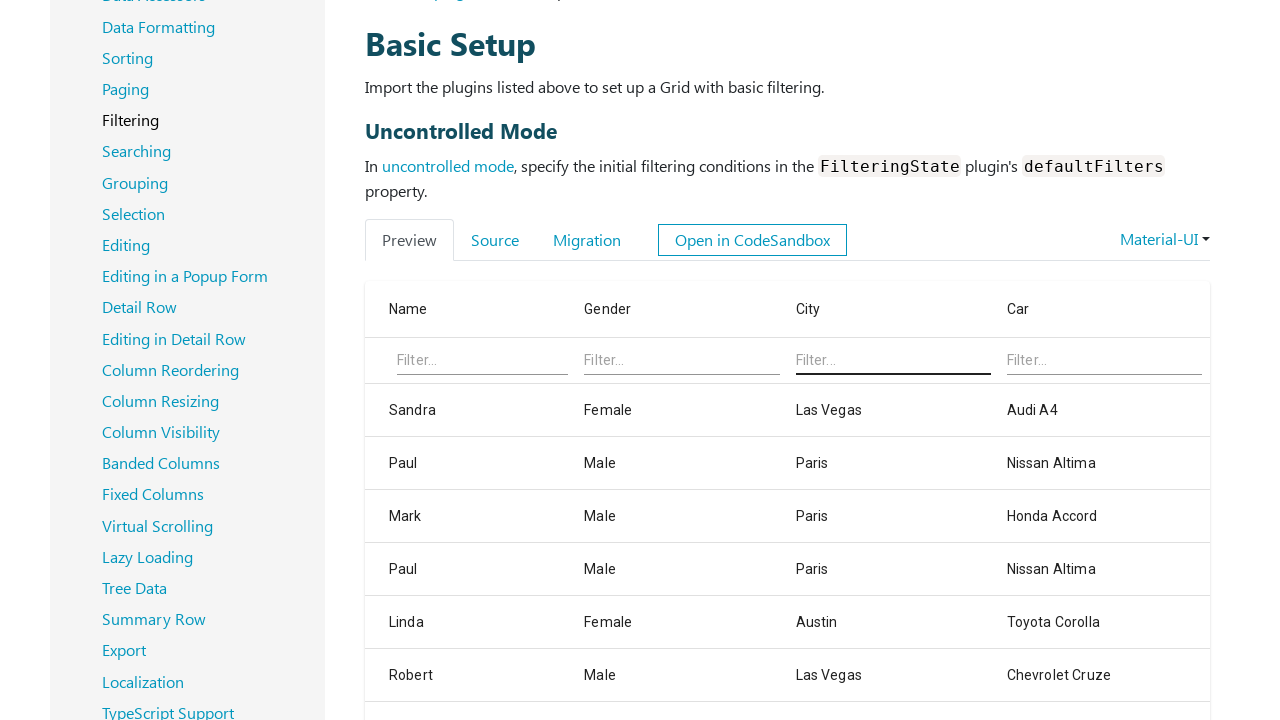

Entered filter value 'L' in filter field on xpath=//h3[@id='uncontrolled-mode']//following-sibling::div[1]//iframe >> intern
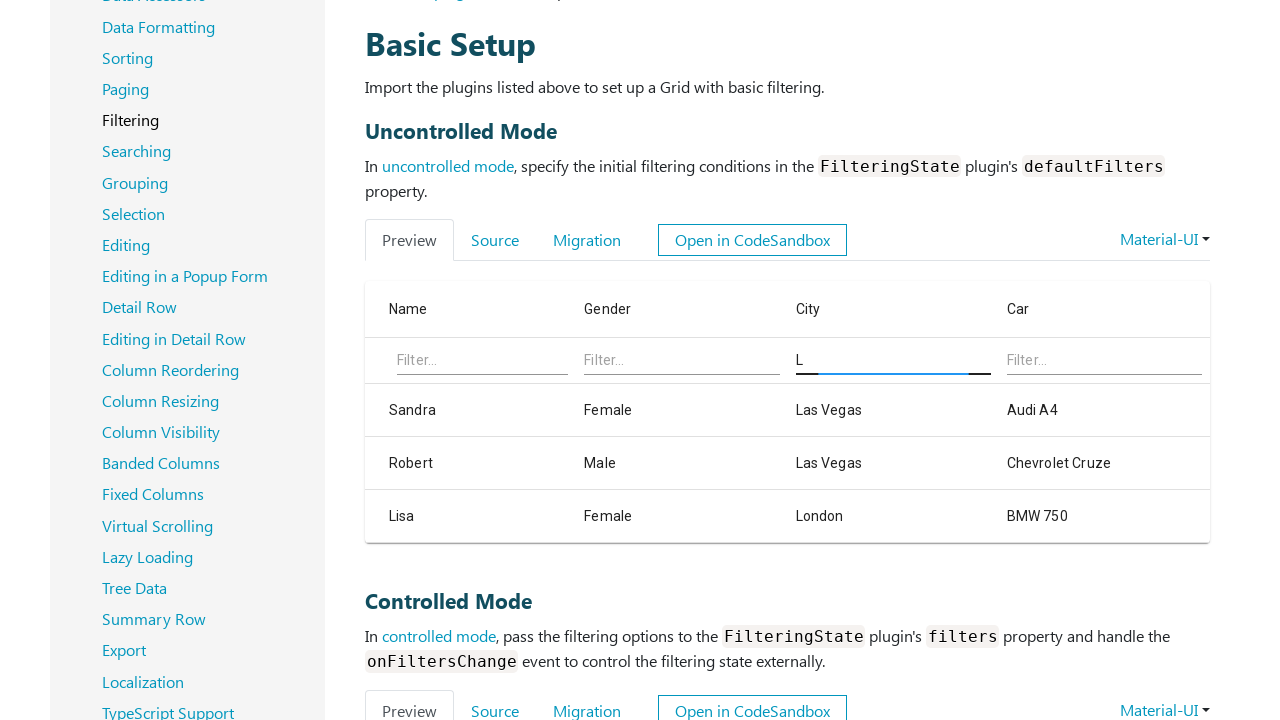

Pressed Enter to submit filter on xpath=//h3[@id='uncontrolled-mode']//following-sibling::div[1]//iframe >> intern
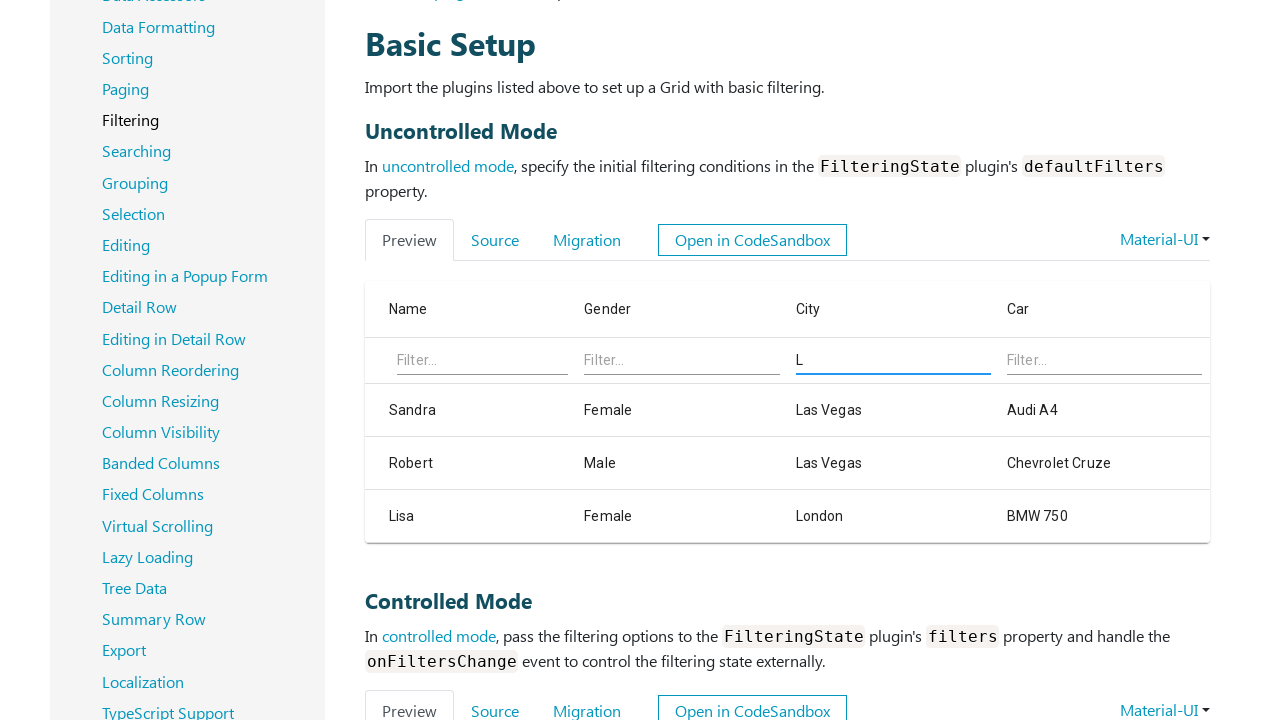

Waited for filtered results to appear - Las Vegas visible
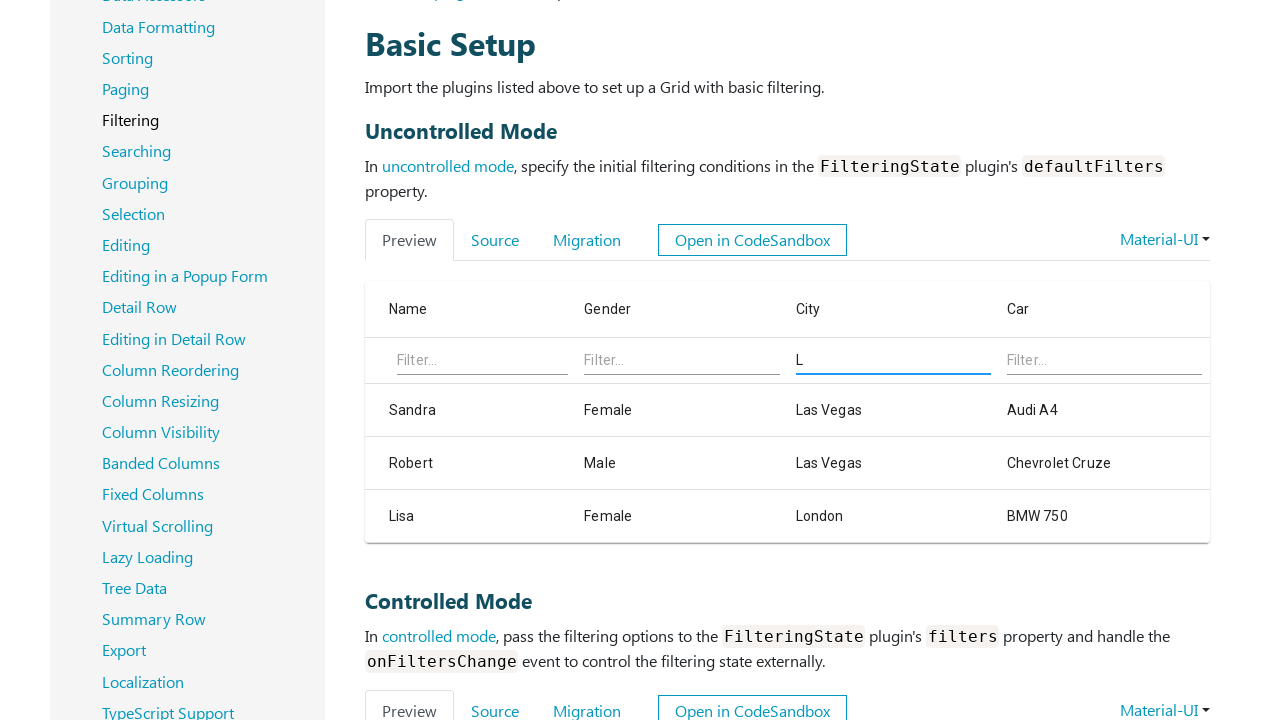

Verified first Las Vegas entry is displayed
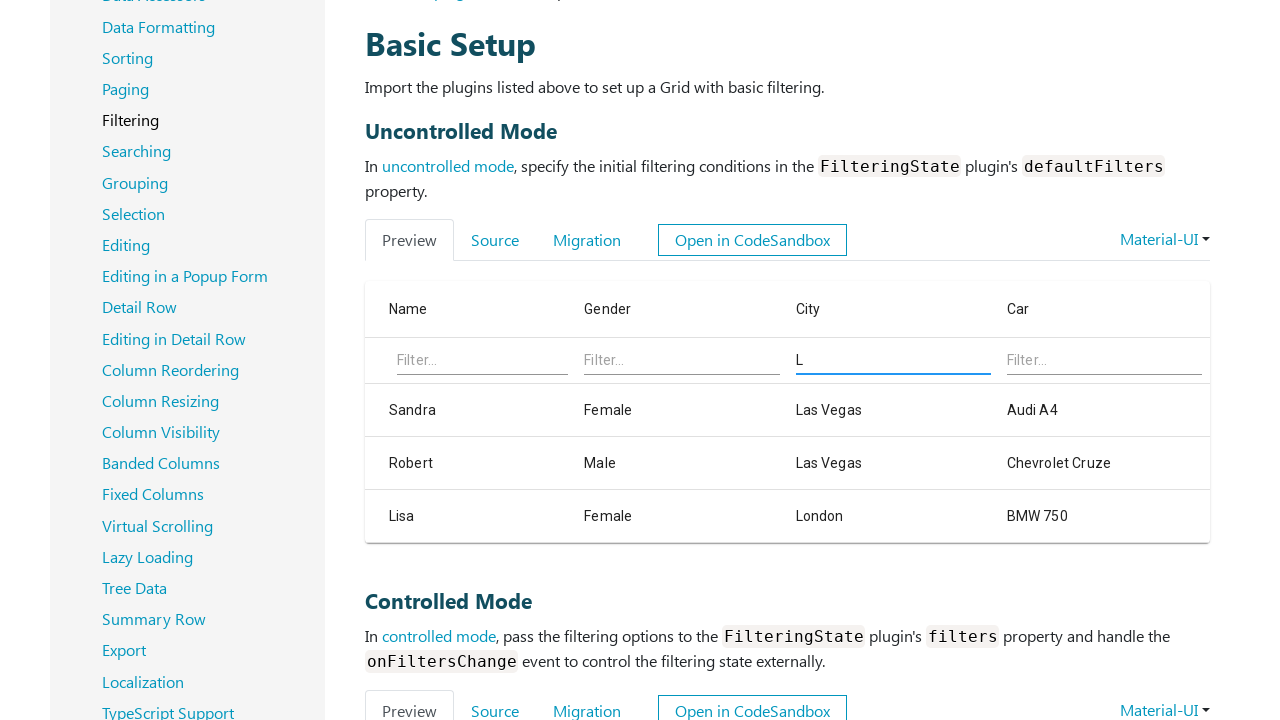

Verified second Las Vegas entry is displayed
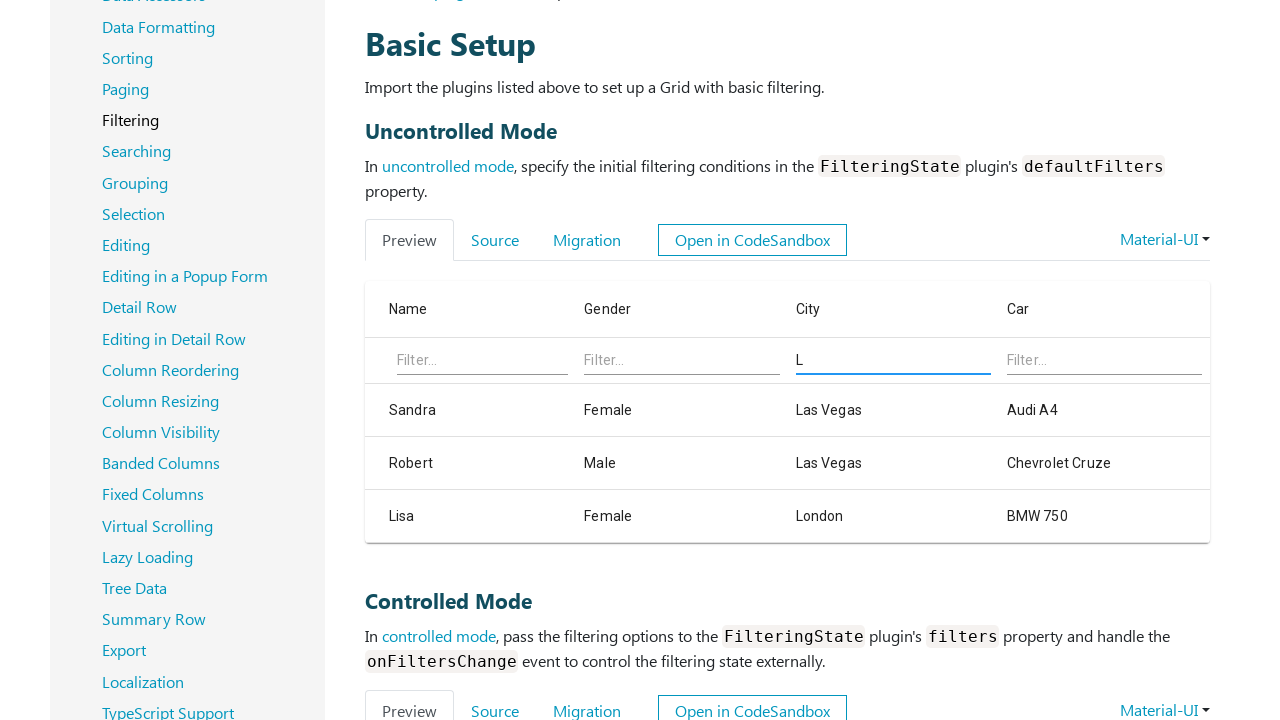

Verified London city is displayed in filtered results
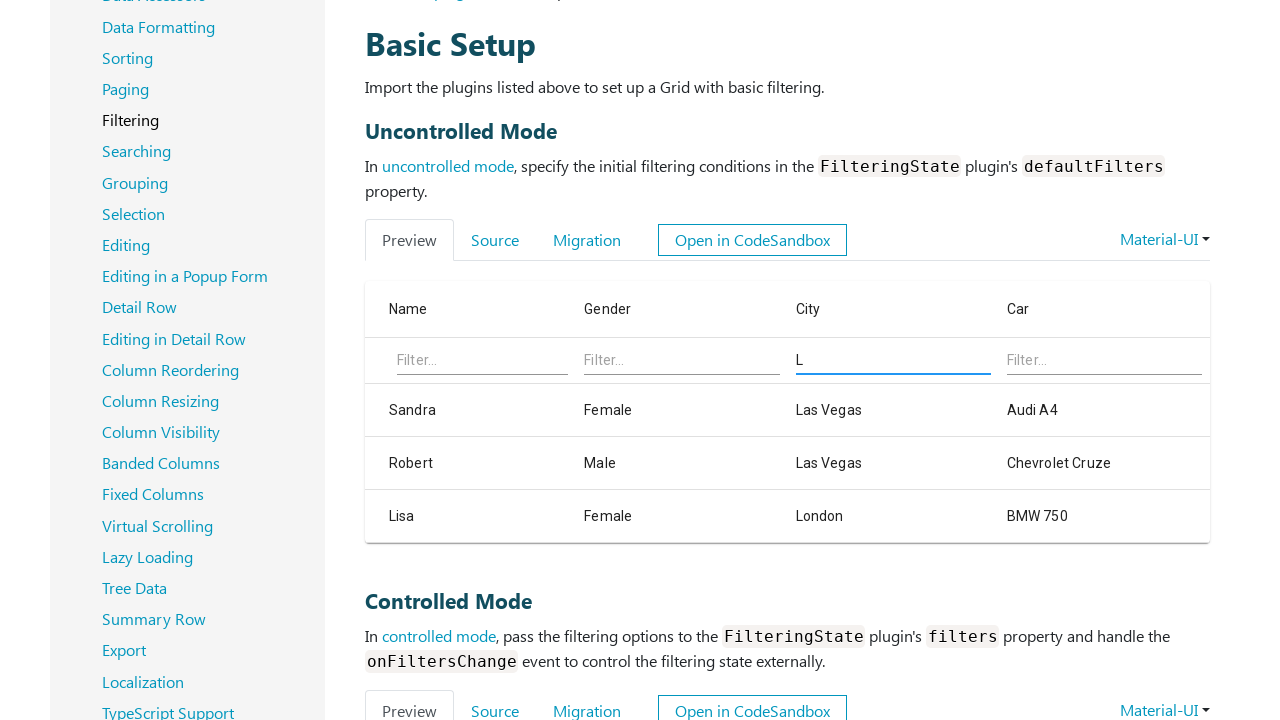

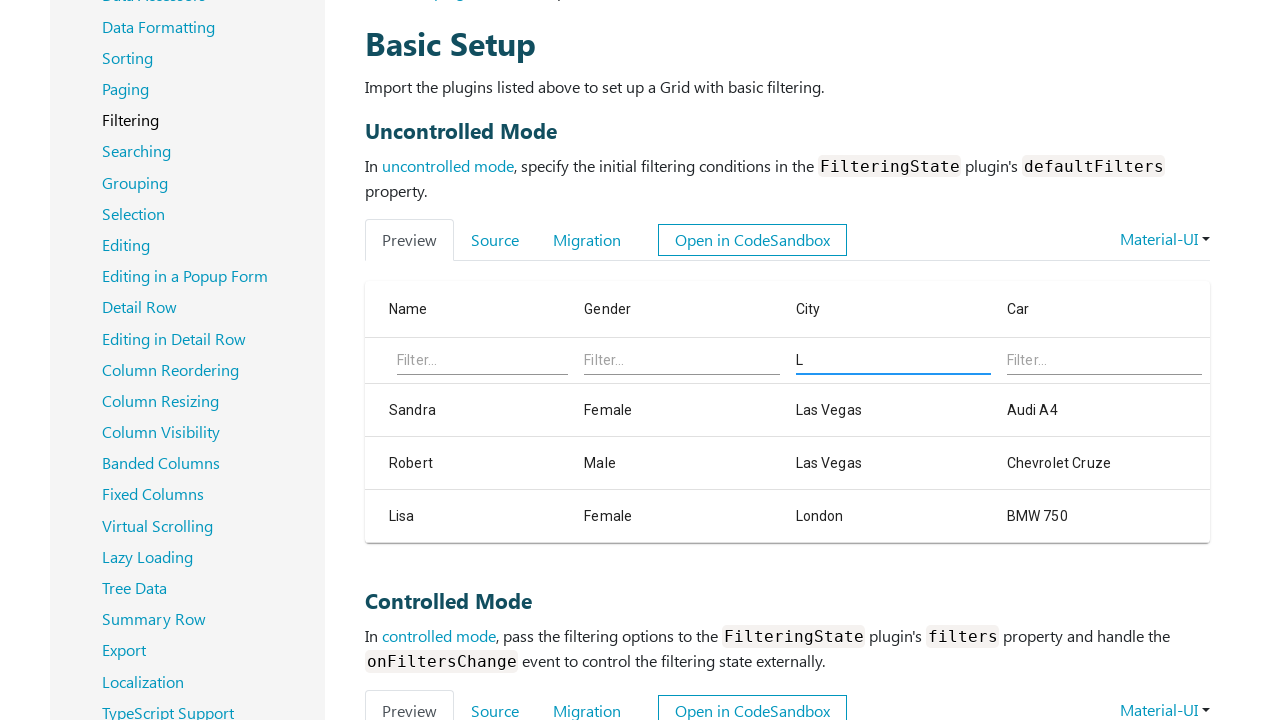